Navigates to carbon.now.sh with a code snippet and clicks the Export button to generate a code image.

Starting URL: https://carbon.now.sh/?l=auto&code=print%28%22Hello%20World%22%29

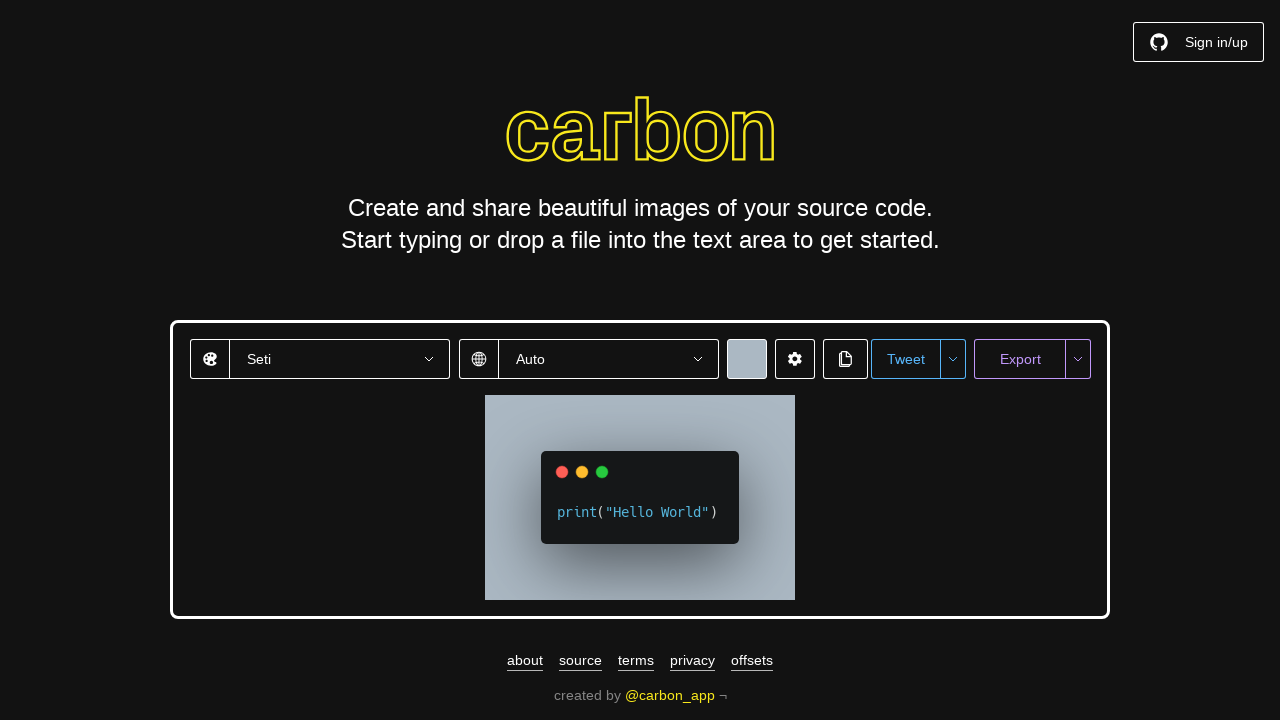

Waited for page to reach networkidle state
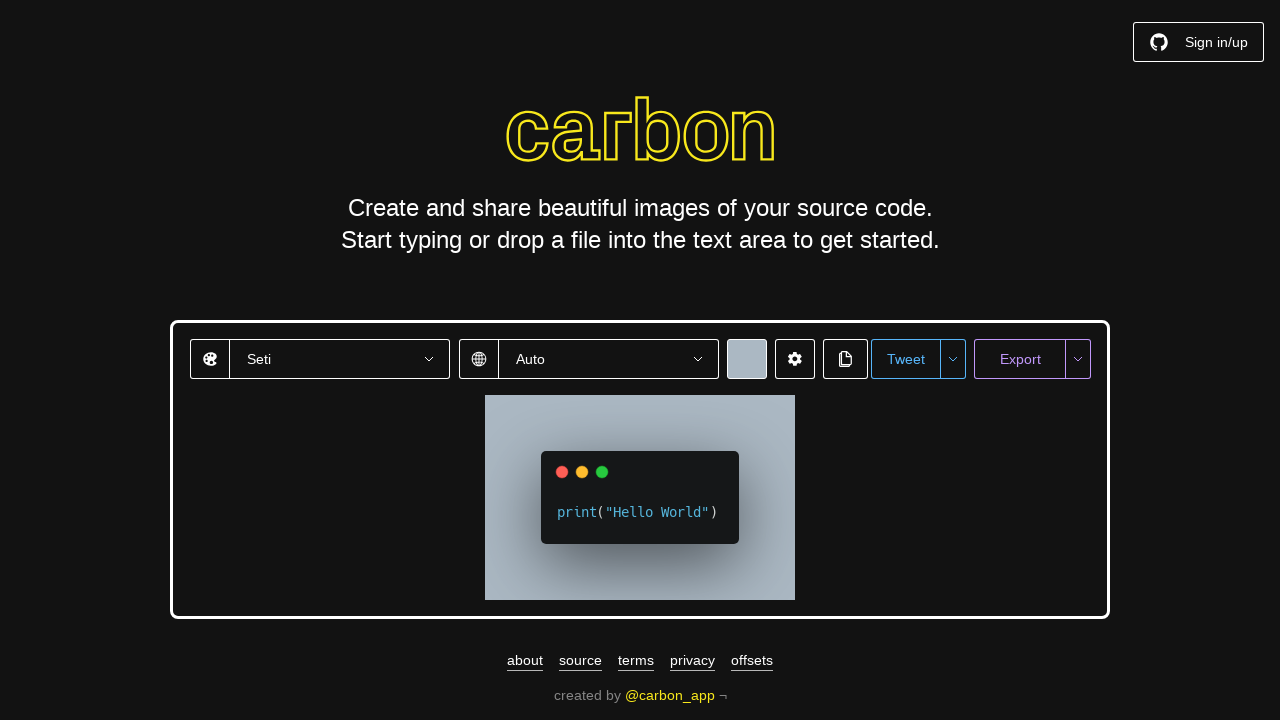

Clicked Export button to generate code image at (1020, 359) on xpath=//button[contains(text(),'Export')]
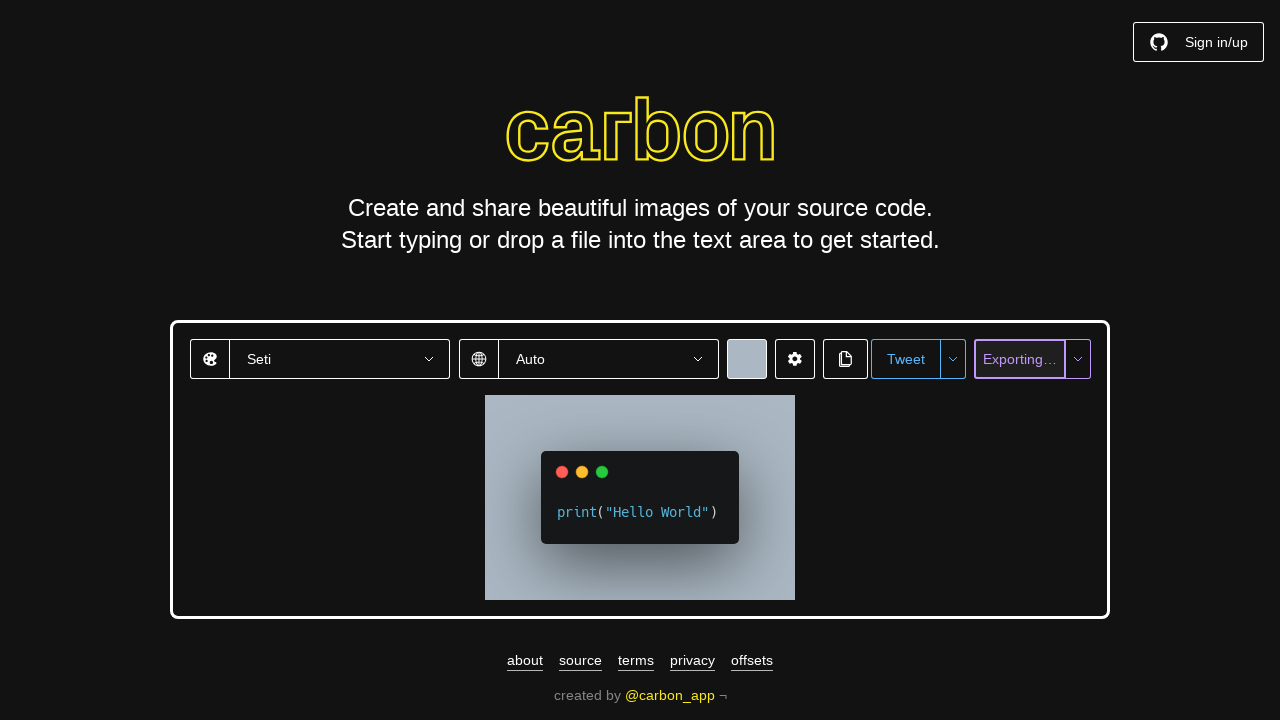

Waited 2 seconds for export process to initiate
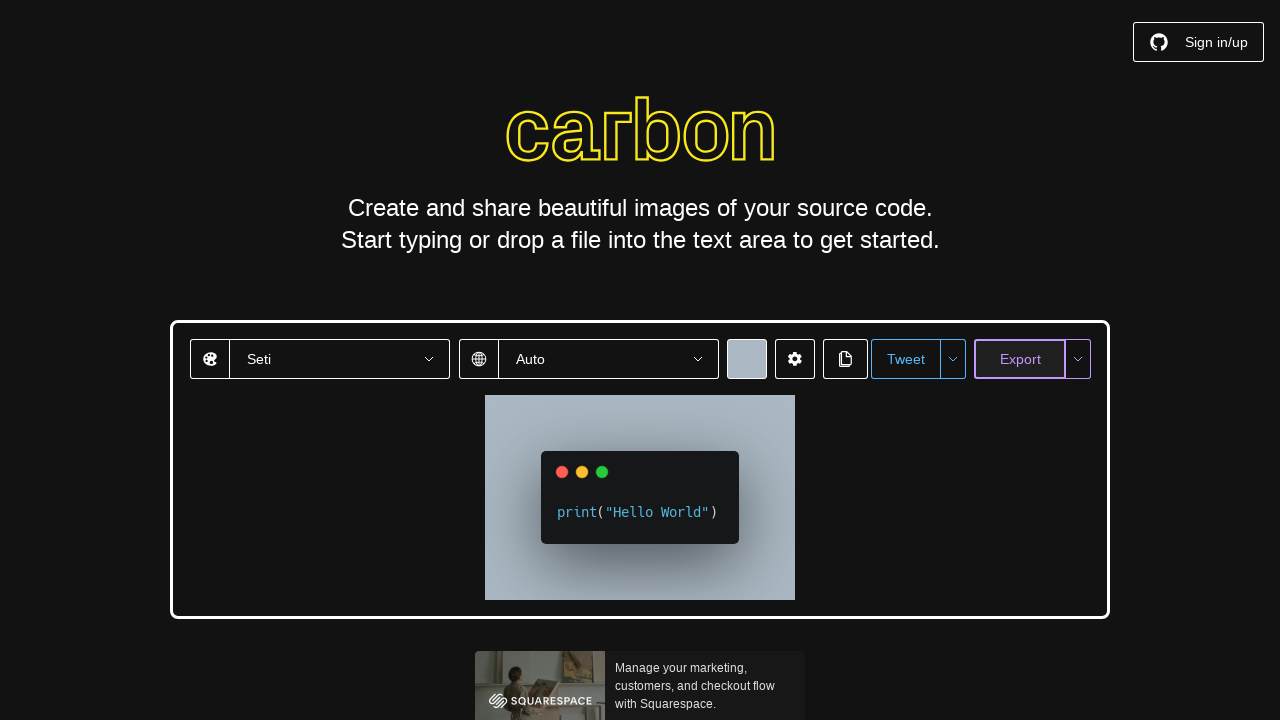

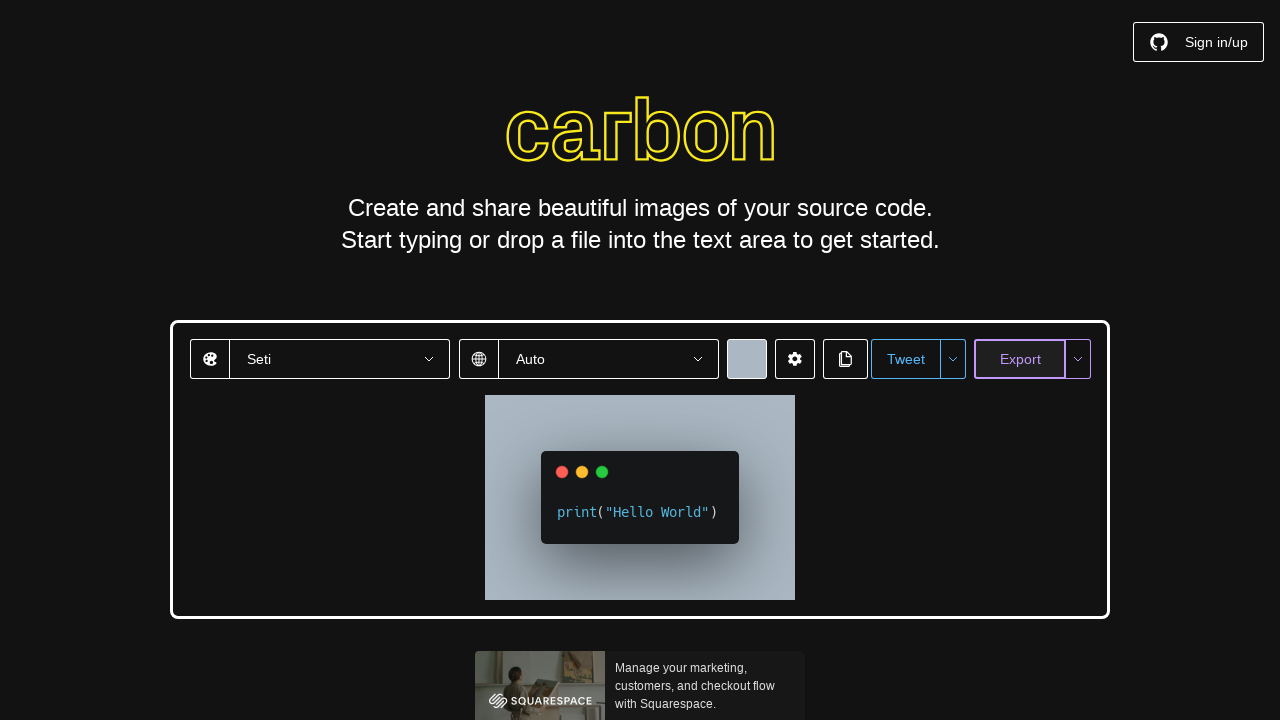